Tests a text box form by filling in name, email, current address fields, then uses keyboard shortcuts to copy the current address and paste it into the permanent address field

Starting URL: https://demoqa.com/text-box

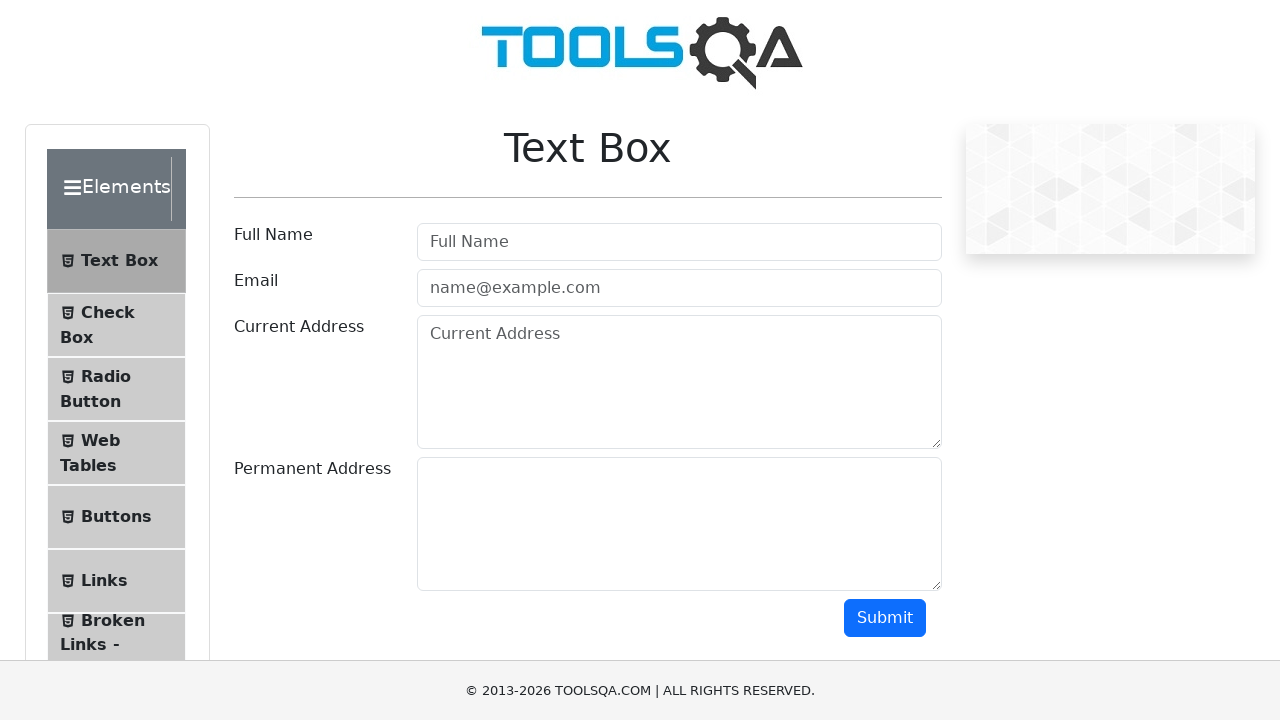

Clicked on the username field at (679, 242) on input#userName
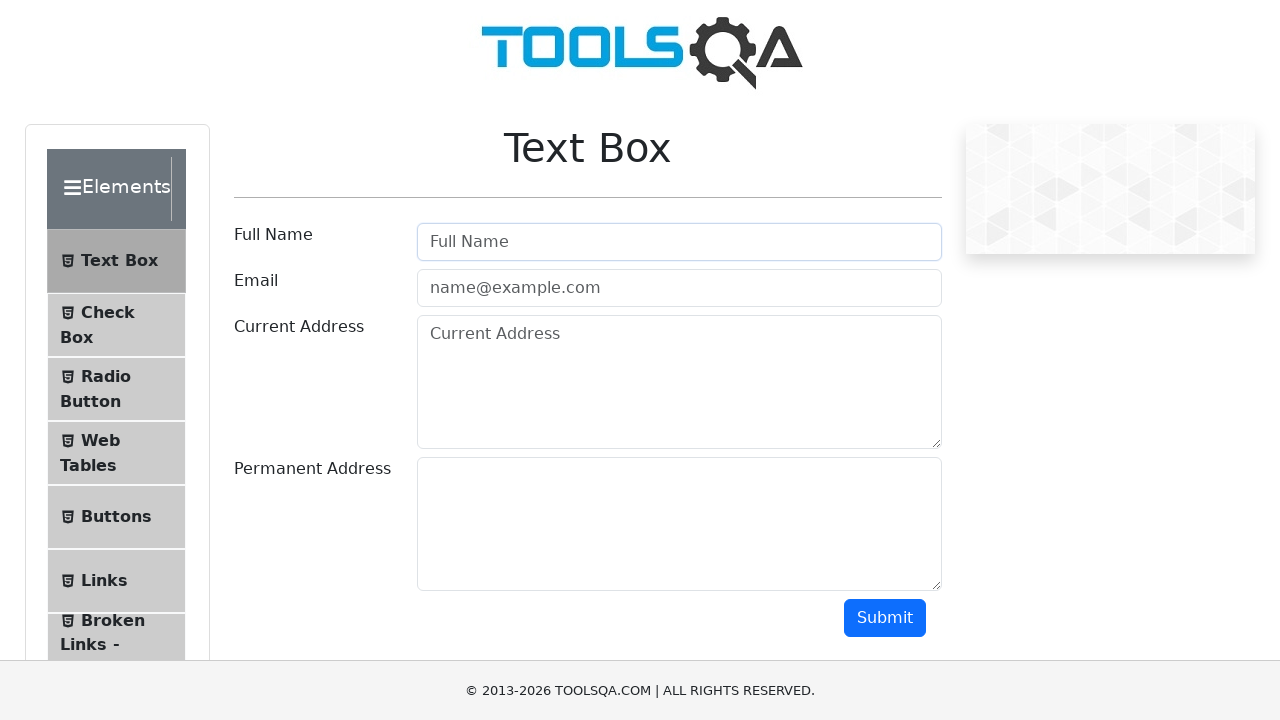

Filled username field with 'ZtoH' on input#userName
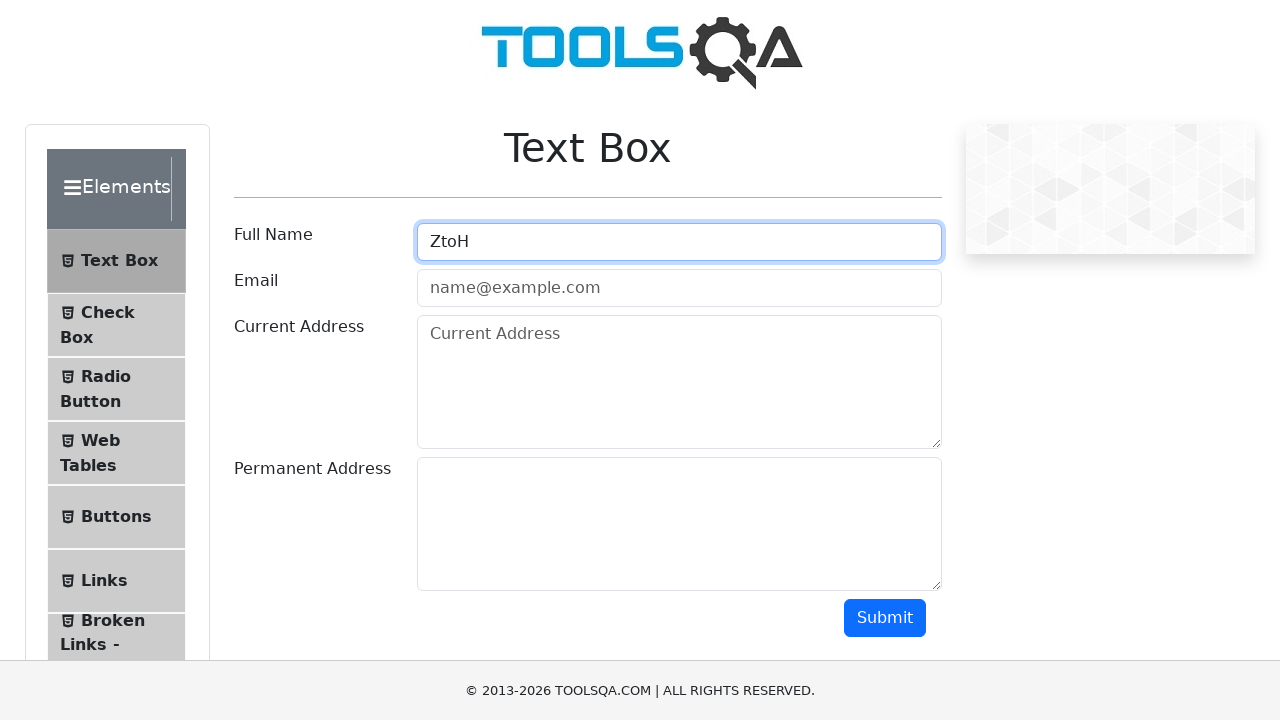

Clicked on the email field at (679, 288) on input#userEmail
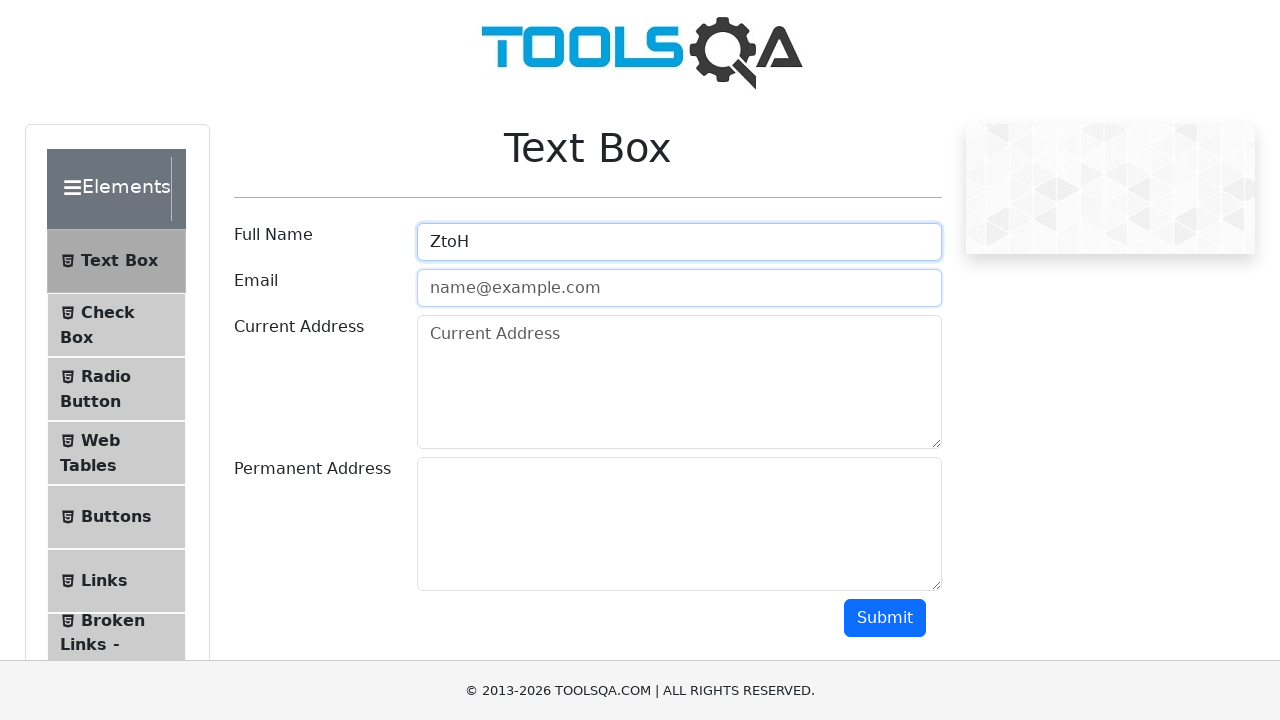

Filled email field with 'ZtoH@gmail.com' on input#userEmail
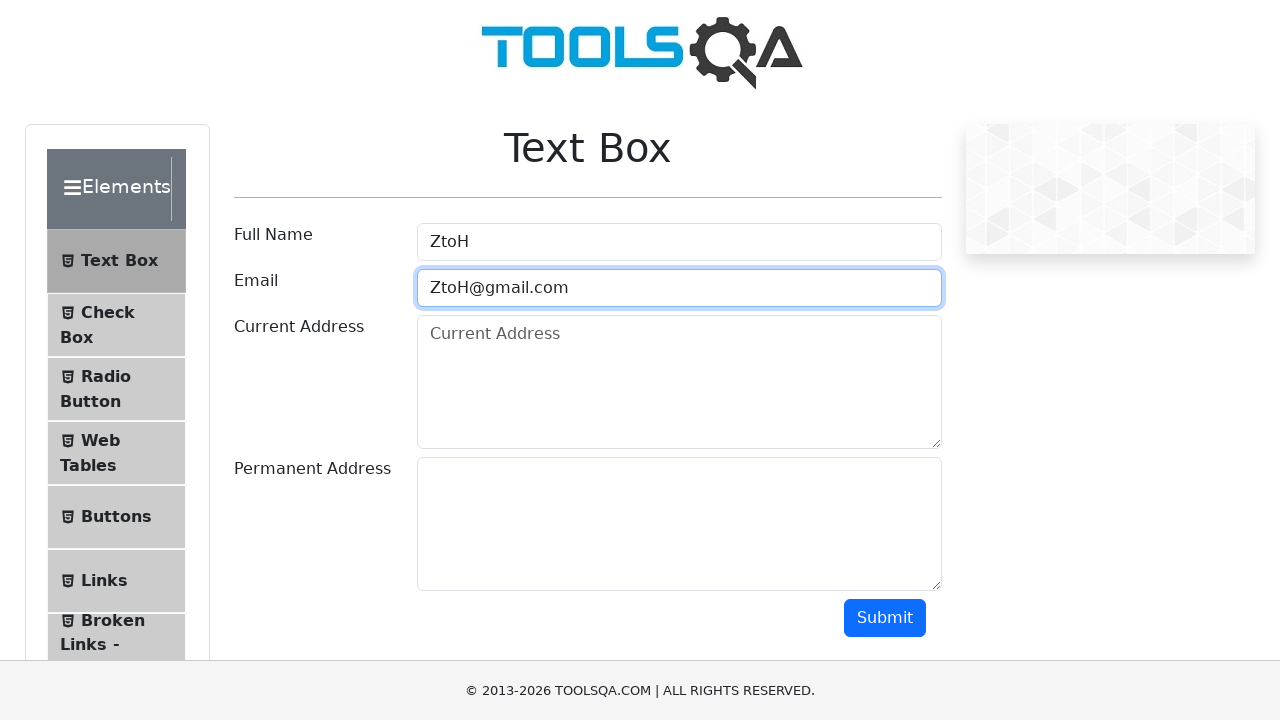

Filled current address field with 'ZtoHIndia,attapur' on textarea#currentAddress
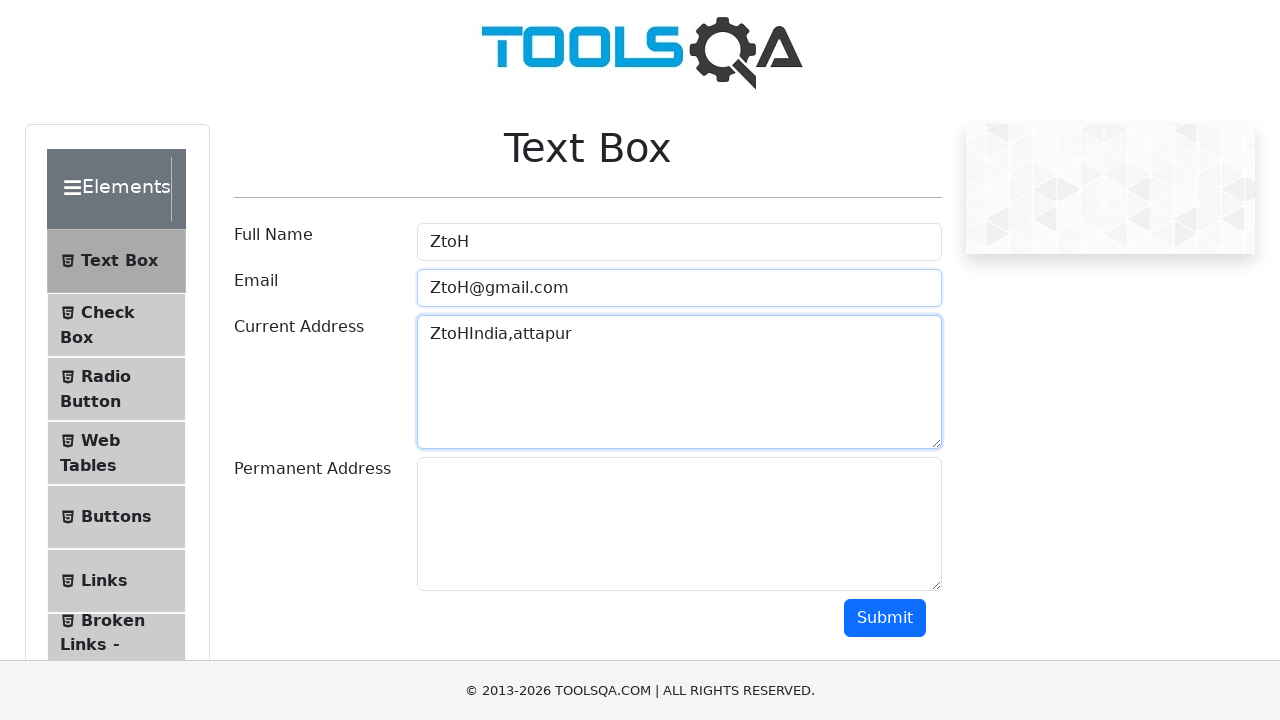

Selected all text in current address field using Ctrl+A
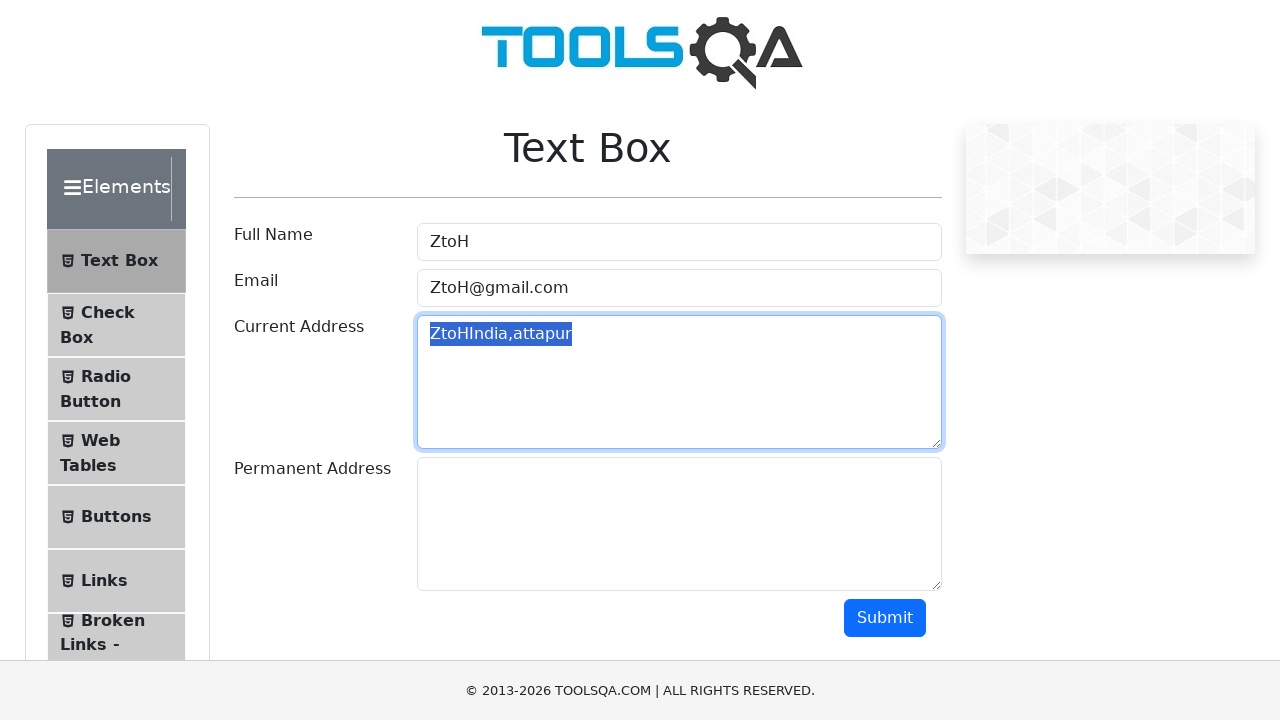

Copied current address text using Ctrl+C
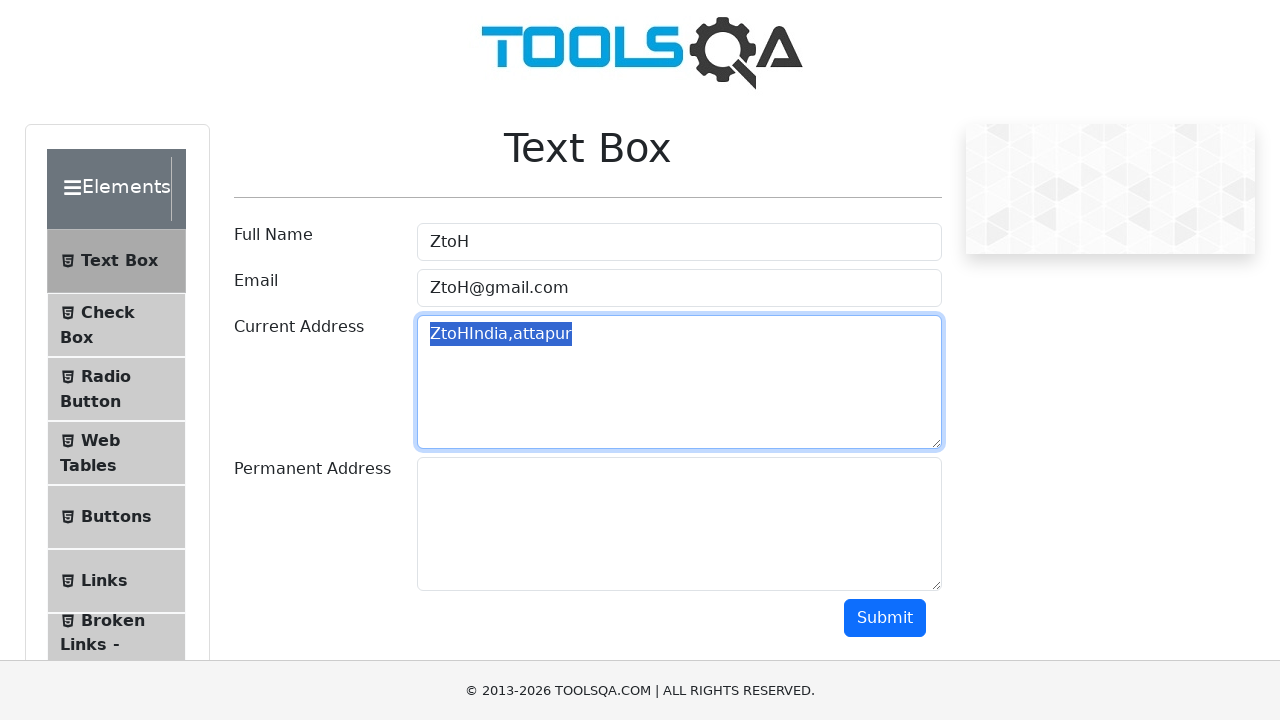

Clicked on the permanent address field at (679, 524) on textarea#permanentAddress
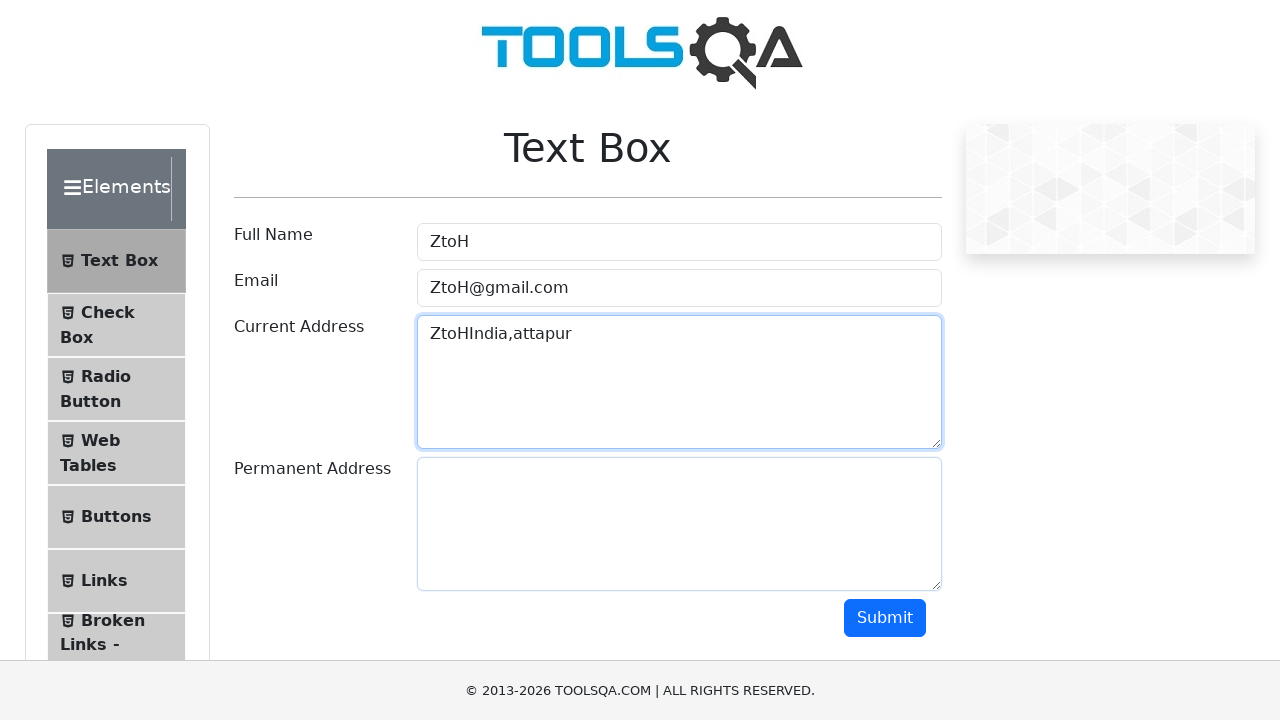

Pasted copied address into permanent address field using Ctrl+V
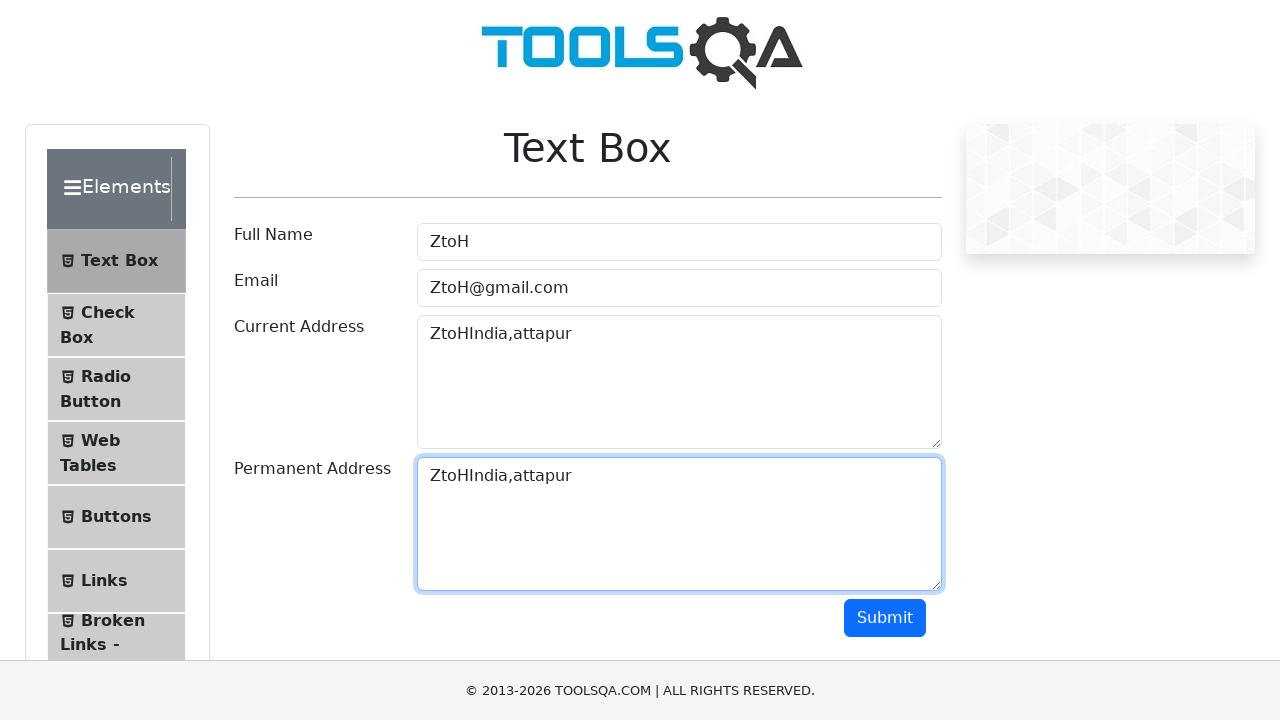

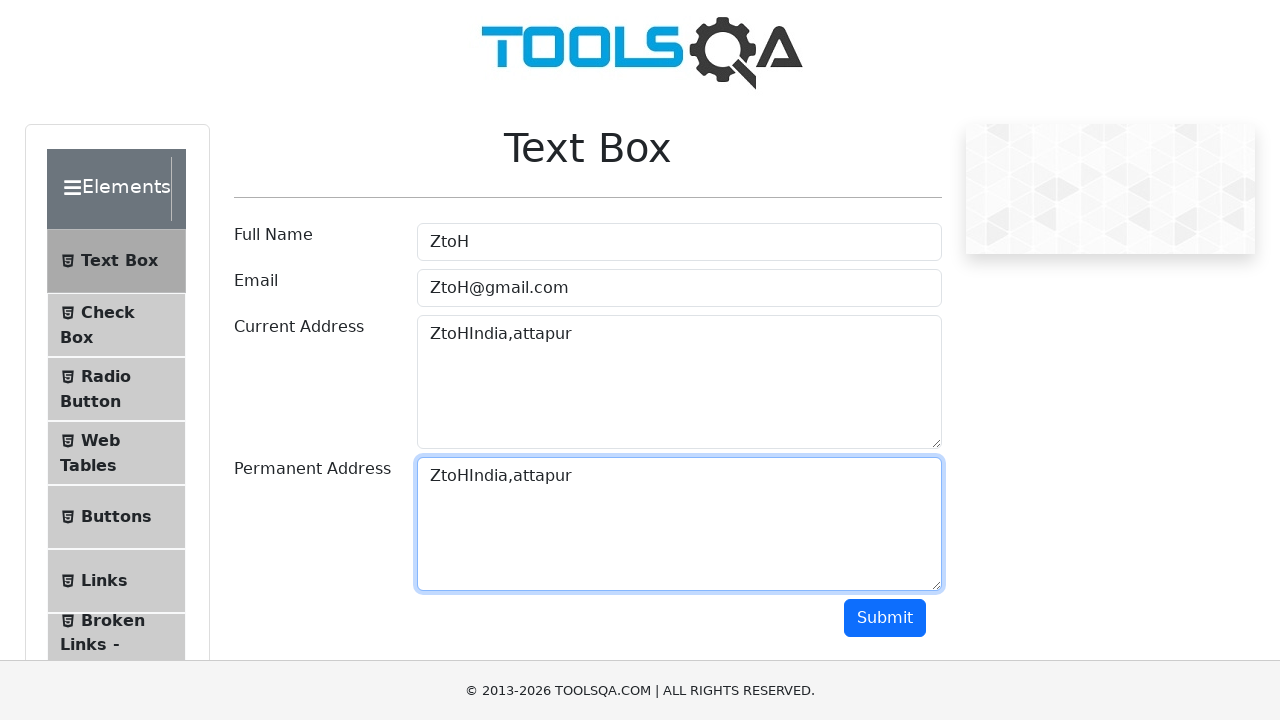